Tests browser window handling functionality by clicking buttons that open new tabs and windows, then switching between them to verify the content on each page.

Starting URL: https://demoqa.com/browser-windows

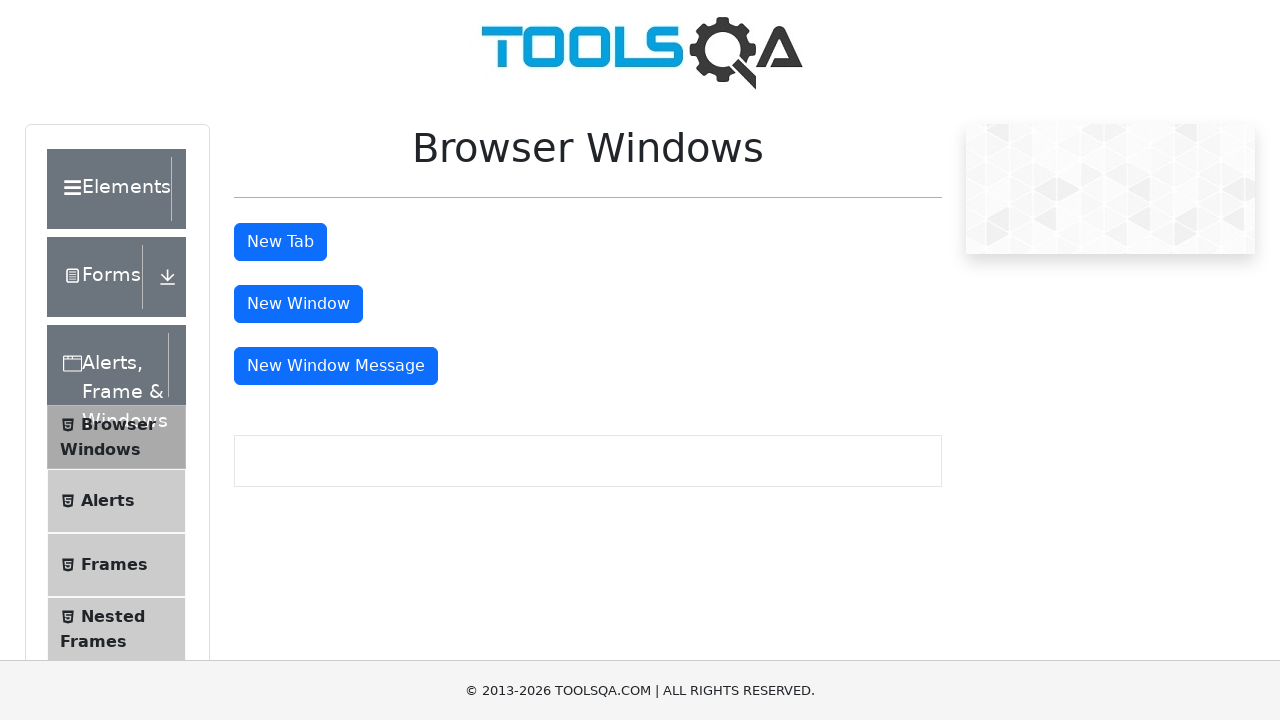

Clicked 'New Tab' button to open new tab at (280, 242) on #tabButton
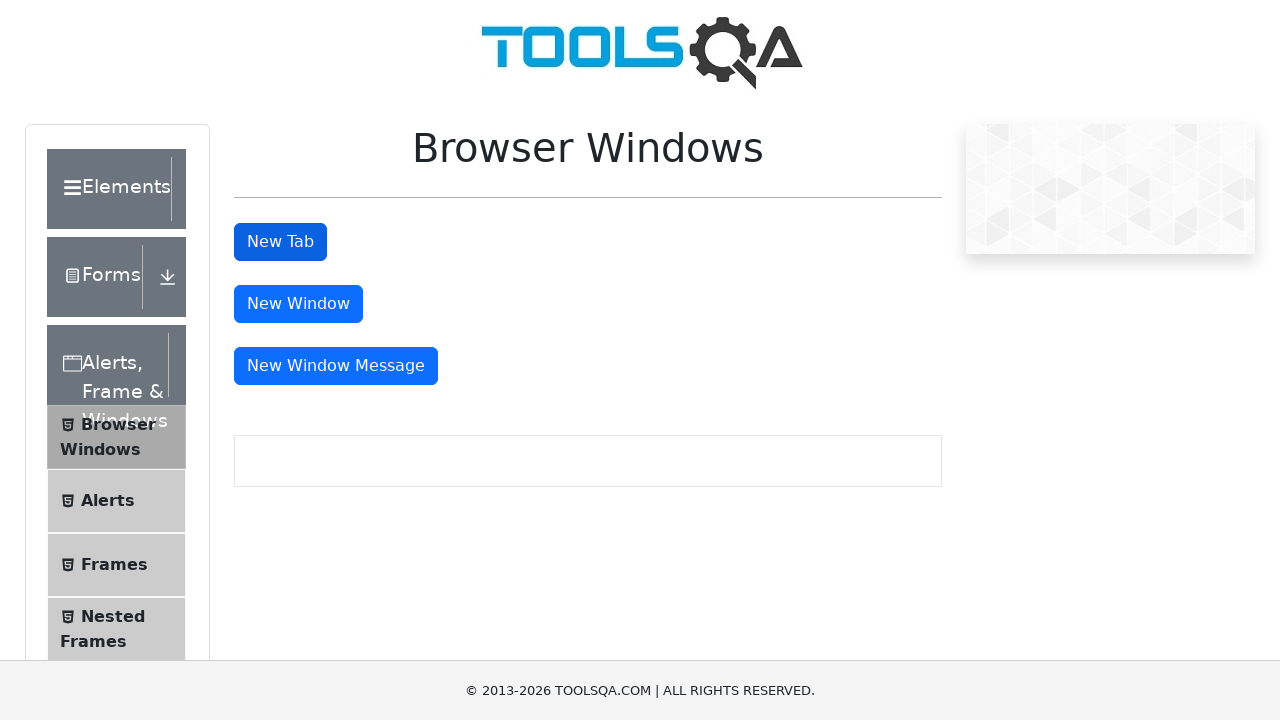

Clicked 'New Window' button to open new window at (298, 304) on #windowButton
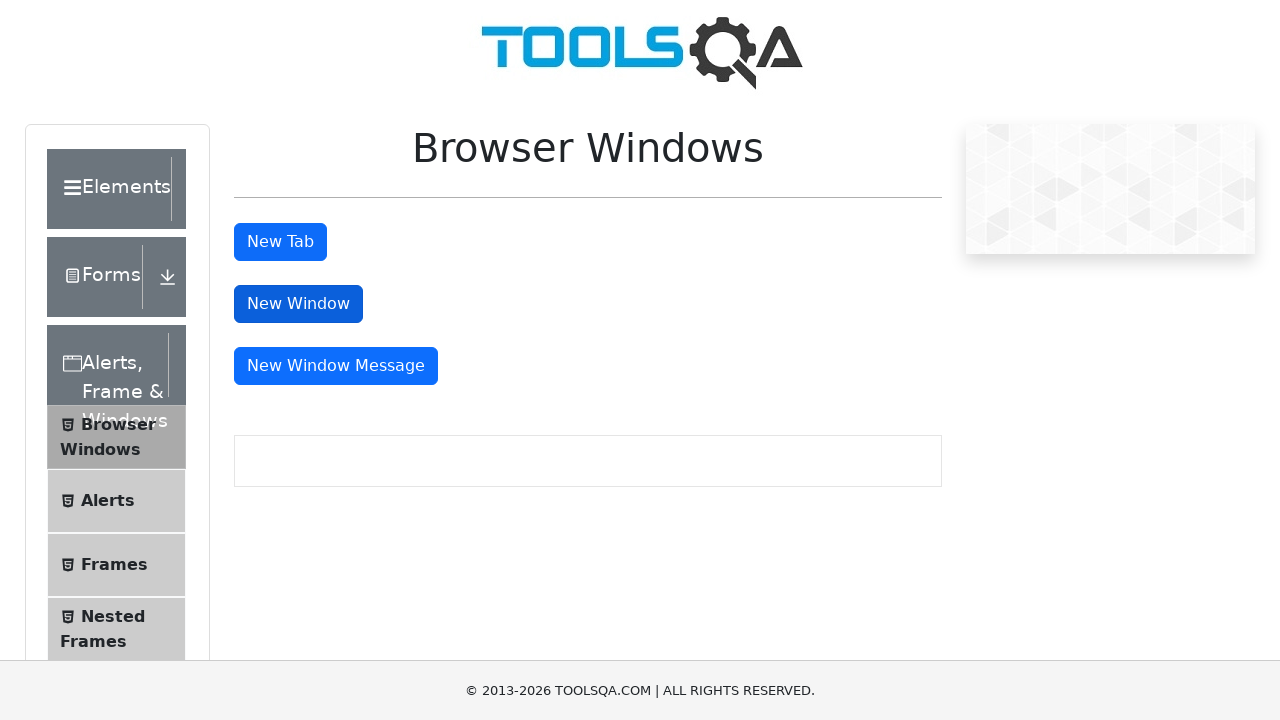

Clicked 'New Window Message' button to open message window at (336, 366) on #messageWindowButton
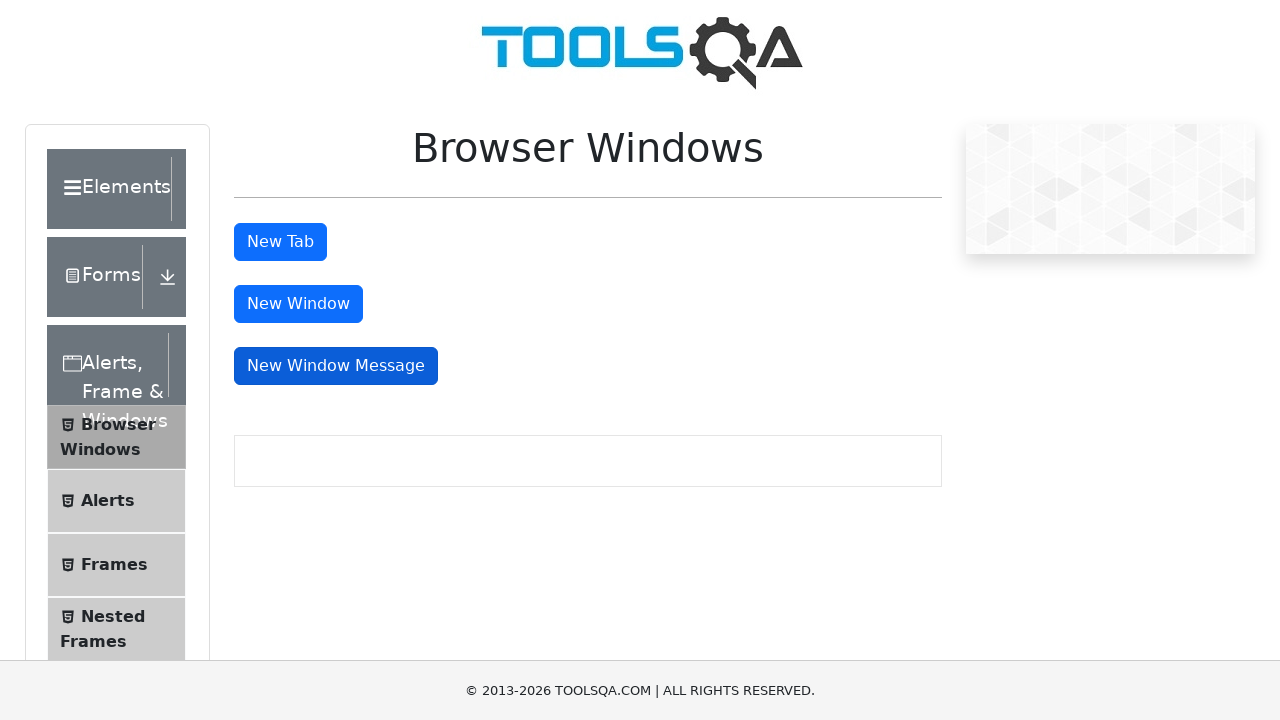

Retrieved all open pages/tabs from context
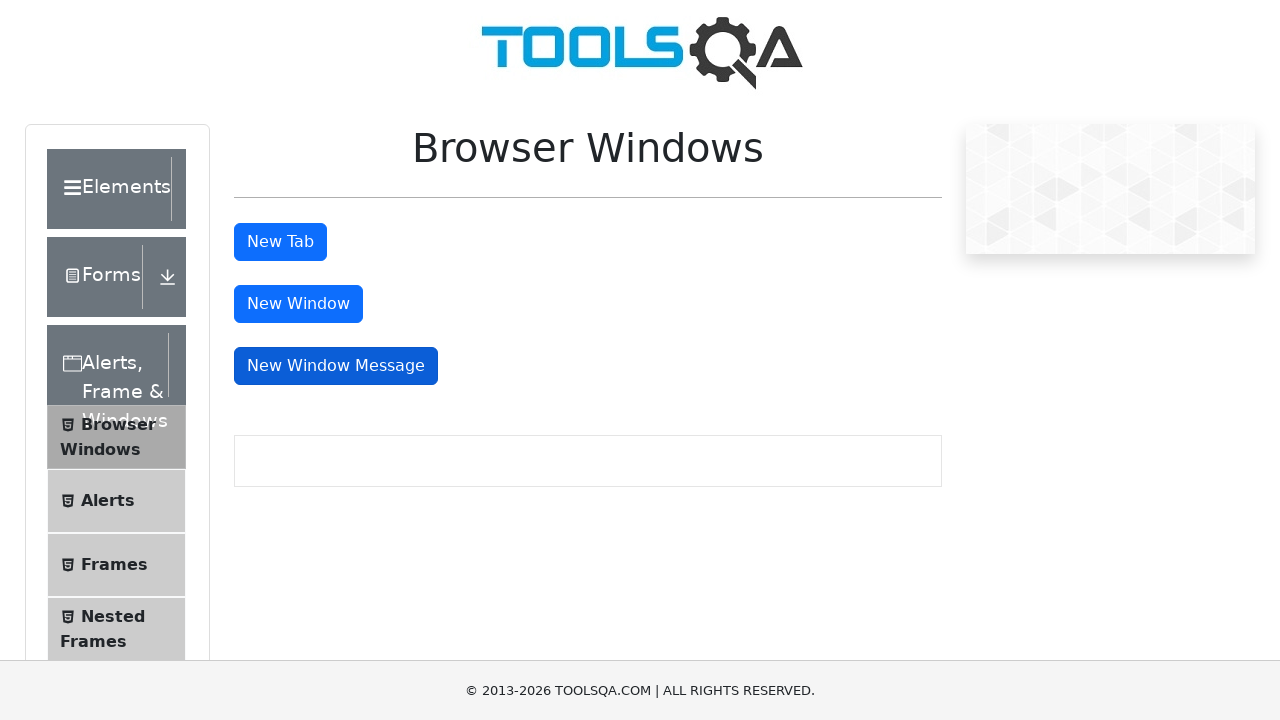

Switched to second page (new tab) and waited for sample heading
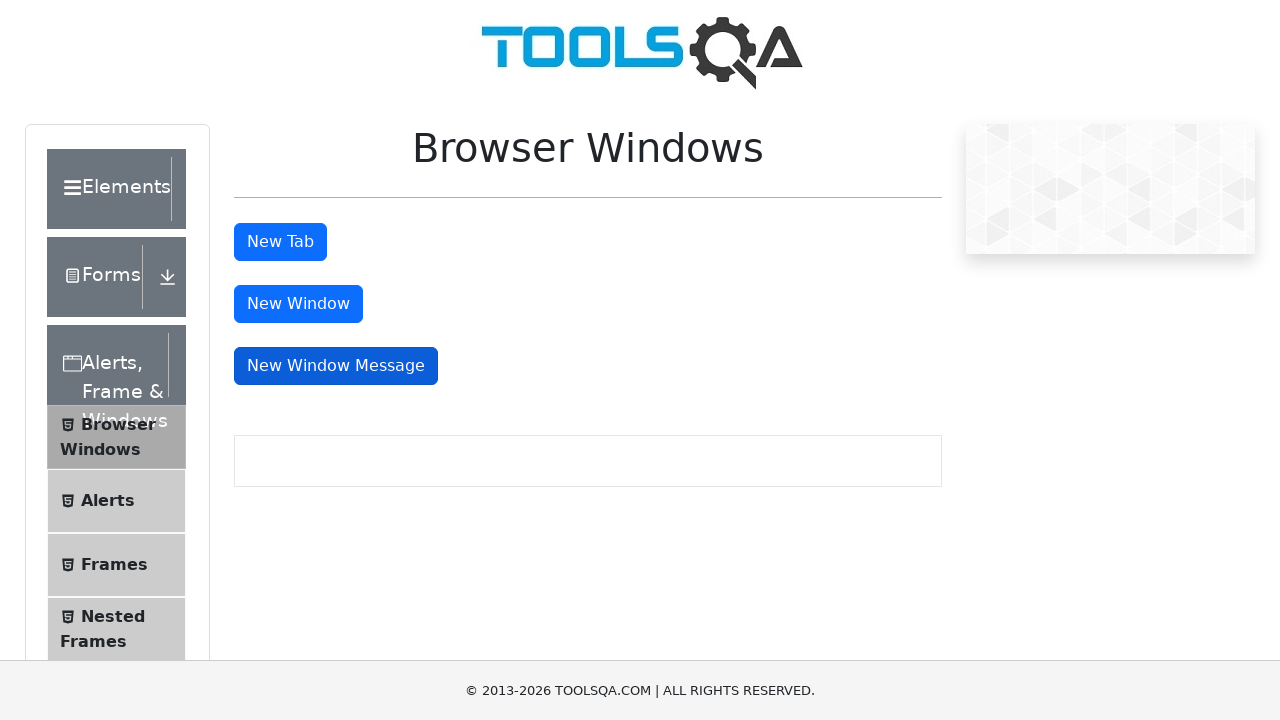

Retrieved heading text from second page: This is a sample page
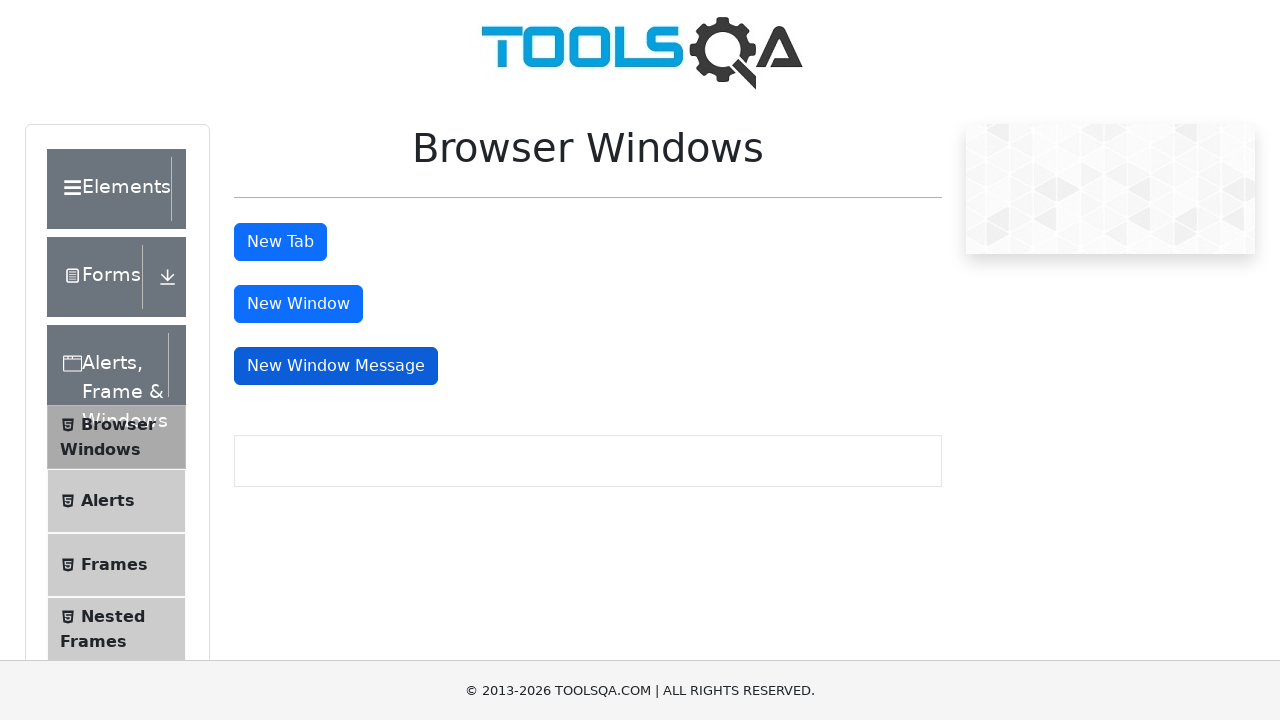

Switched to third page (new window) and waited for sample heading
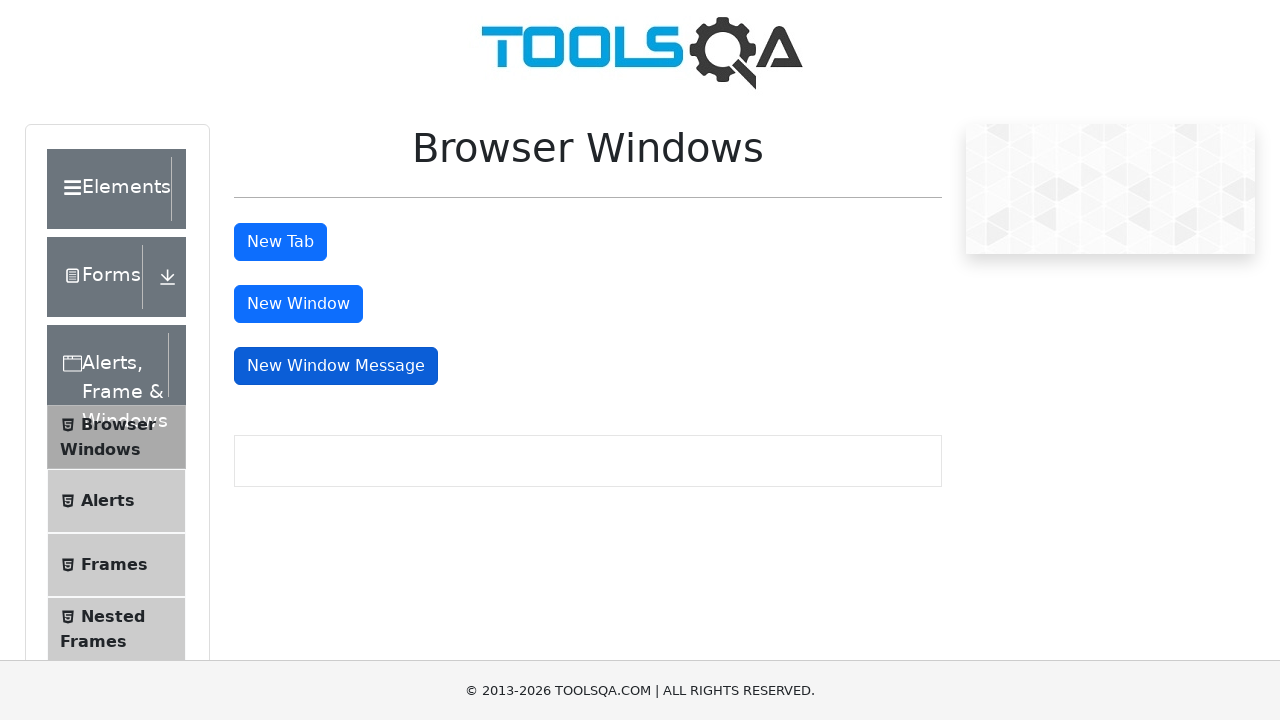

Retrieved heading text from third page: This is a sample page
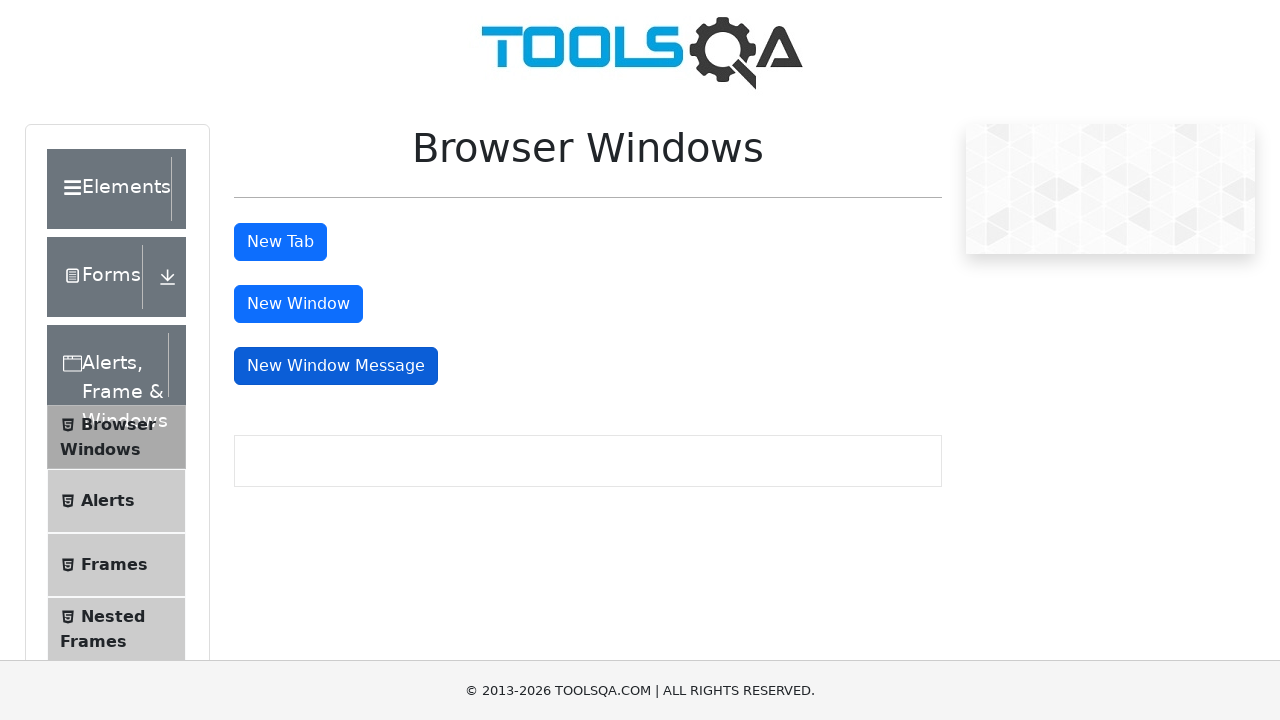

Switched to fourth page (message window) and waited for page to load
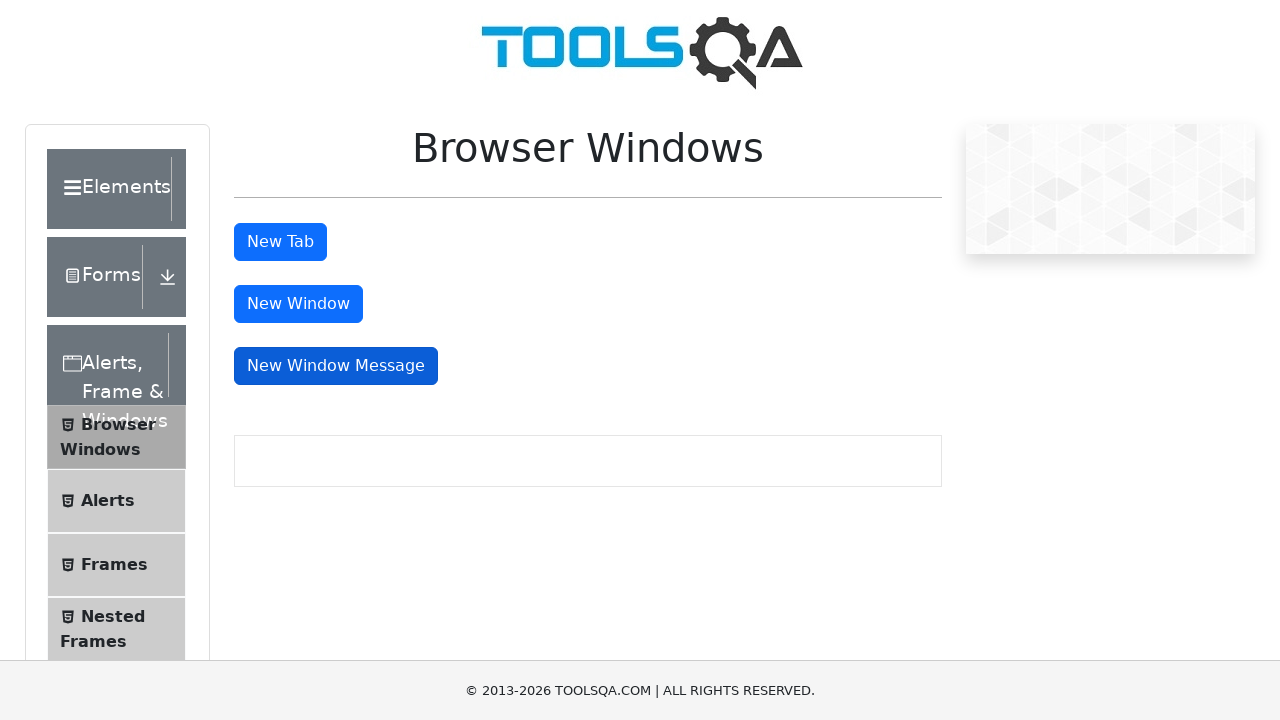

Retrieved body text from fourth page: Knowledge increases by sharing but not by saving. Please share this website with your friends and in your organization.
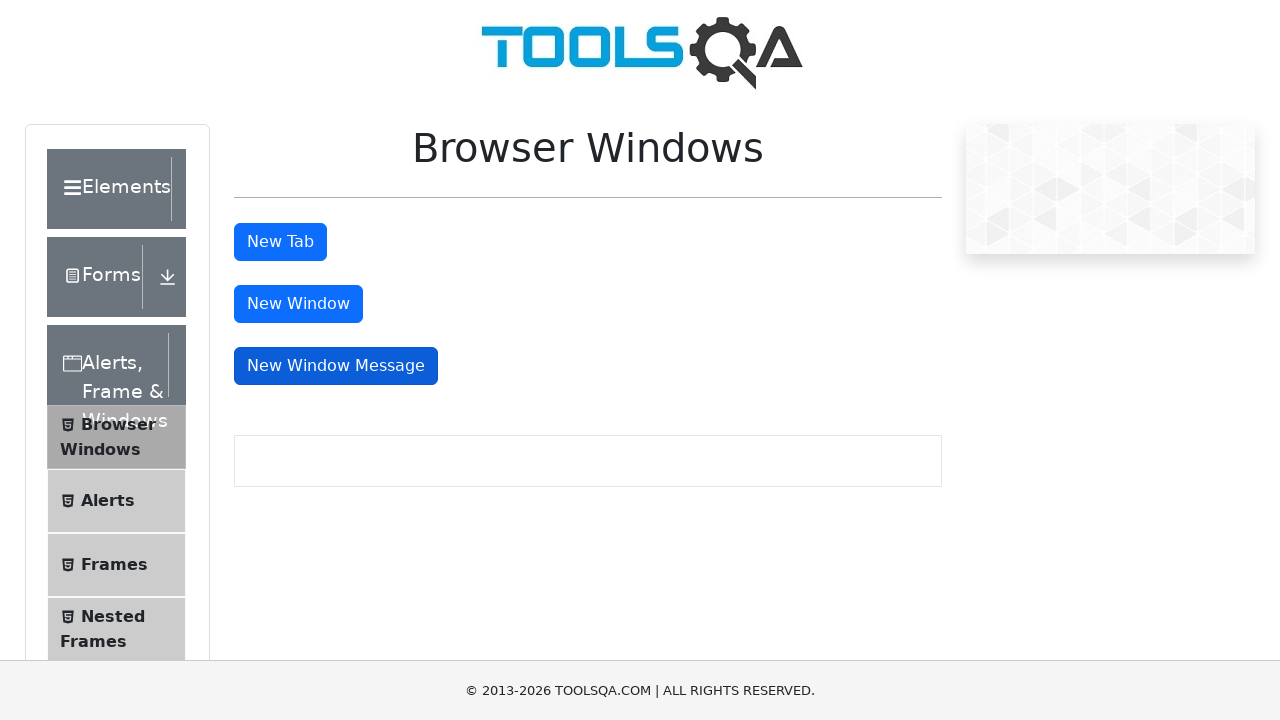

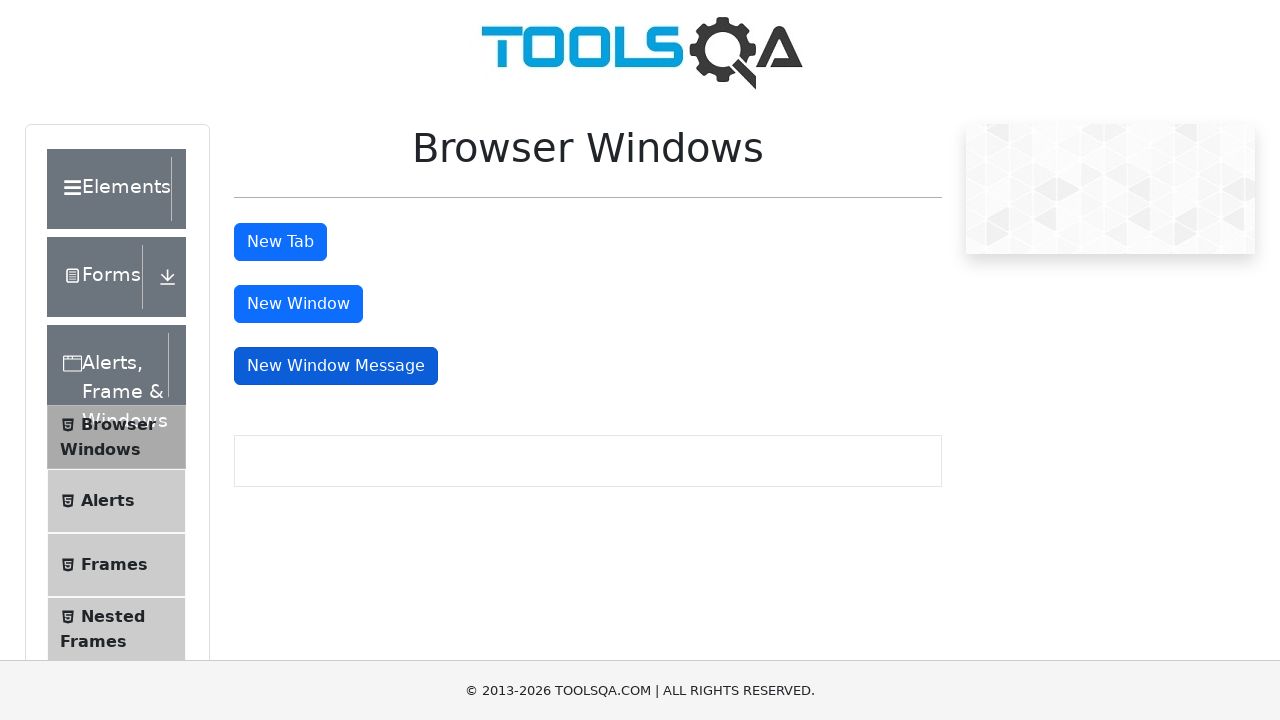